Tests form interaction by reading a value from an element's attribute, calculating a result using a mathematical formula, checking a checkbox, selecting a radio button, entering the calculated answer, and submitting the form.

Starting URL: http://suninjuly.github.io/get_attribute.html

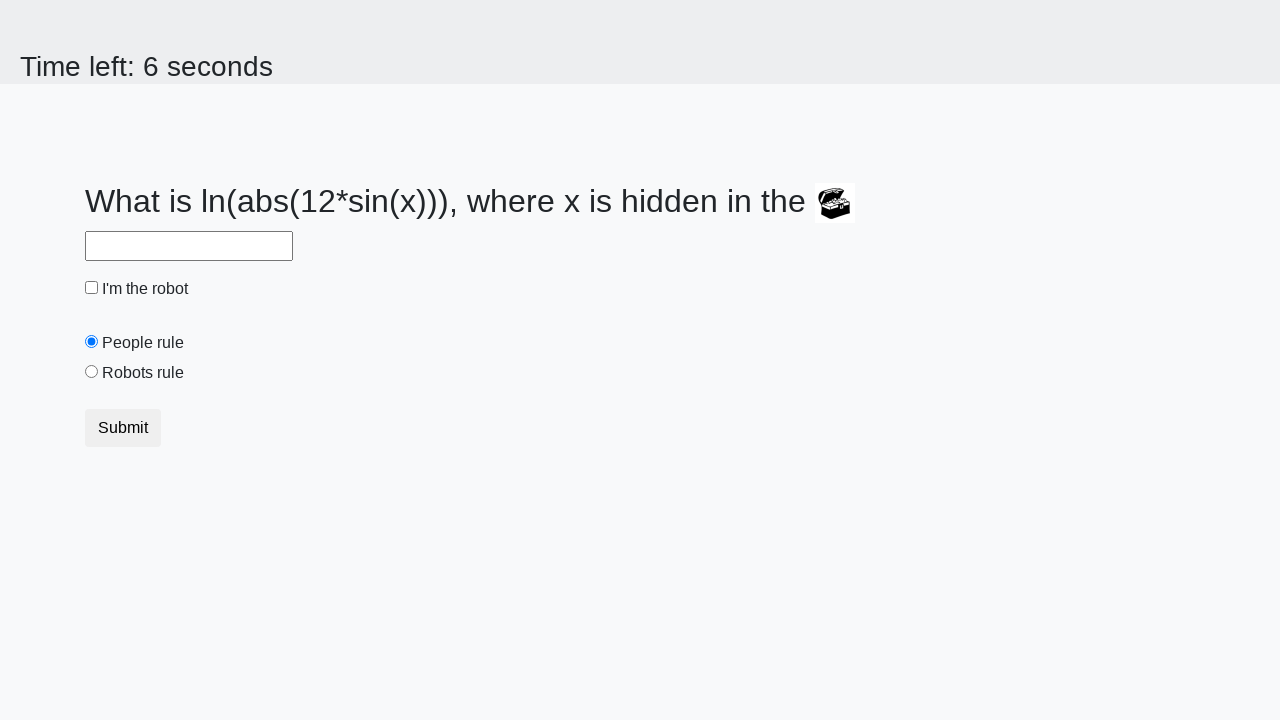

Located treasure element
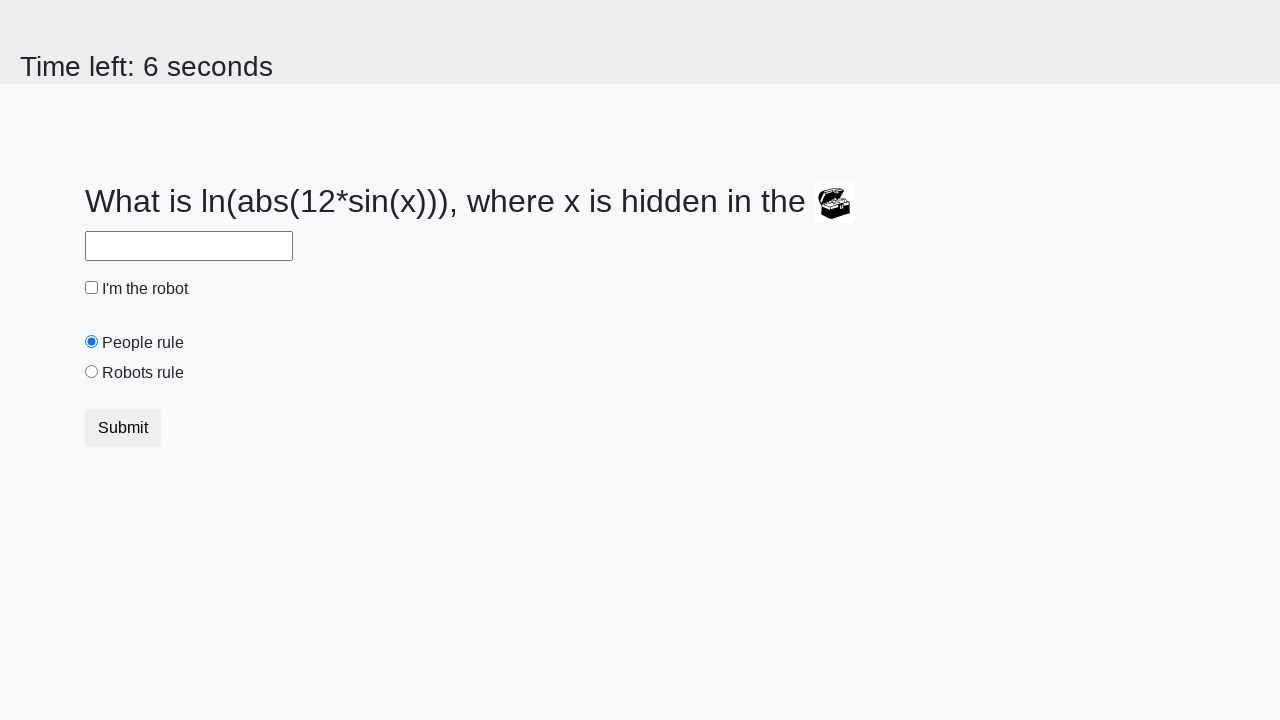

Retrieved valuex attribute from treasure element: 67
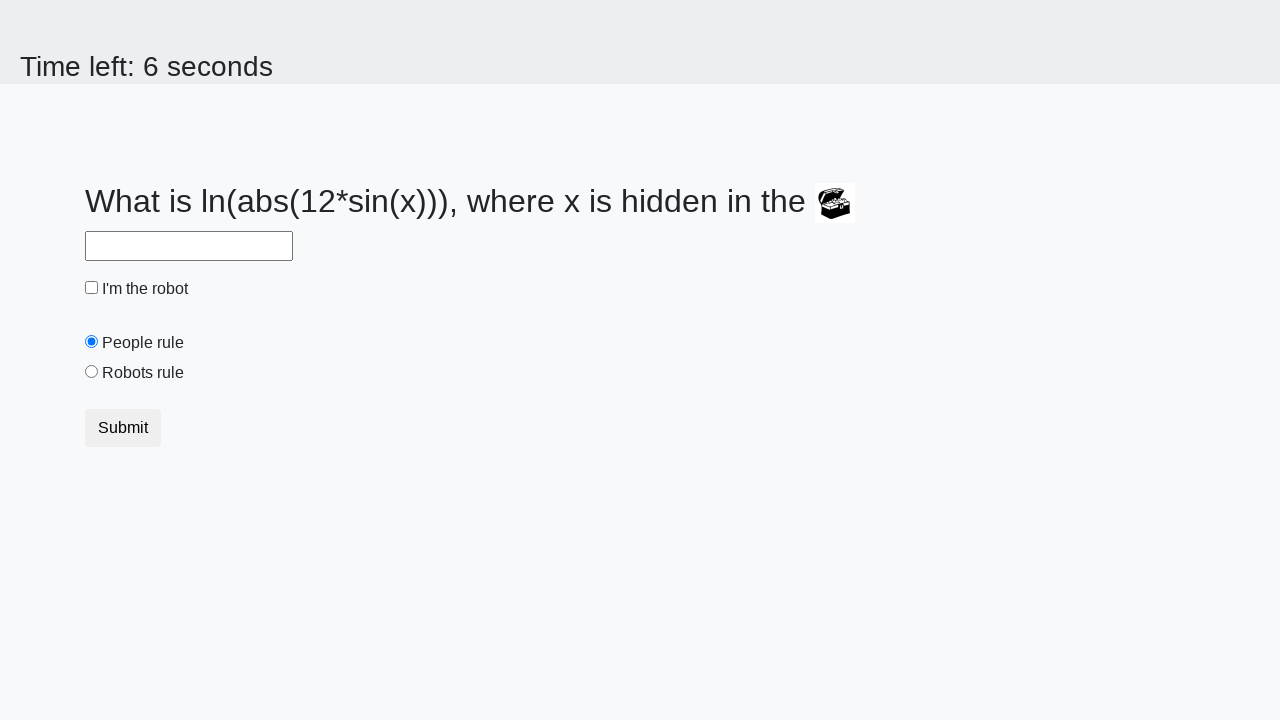

Calculated answer using formula: 2.3288608174309644
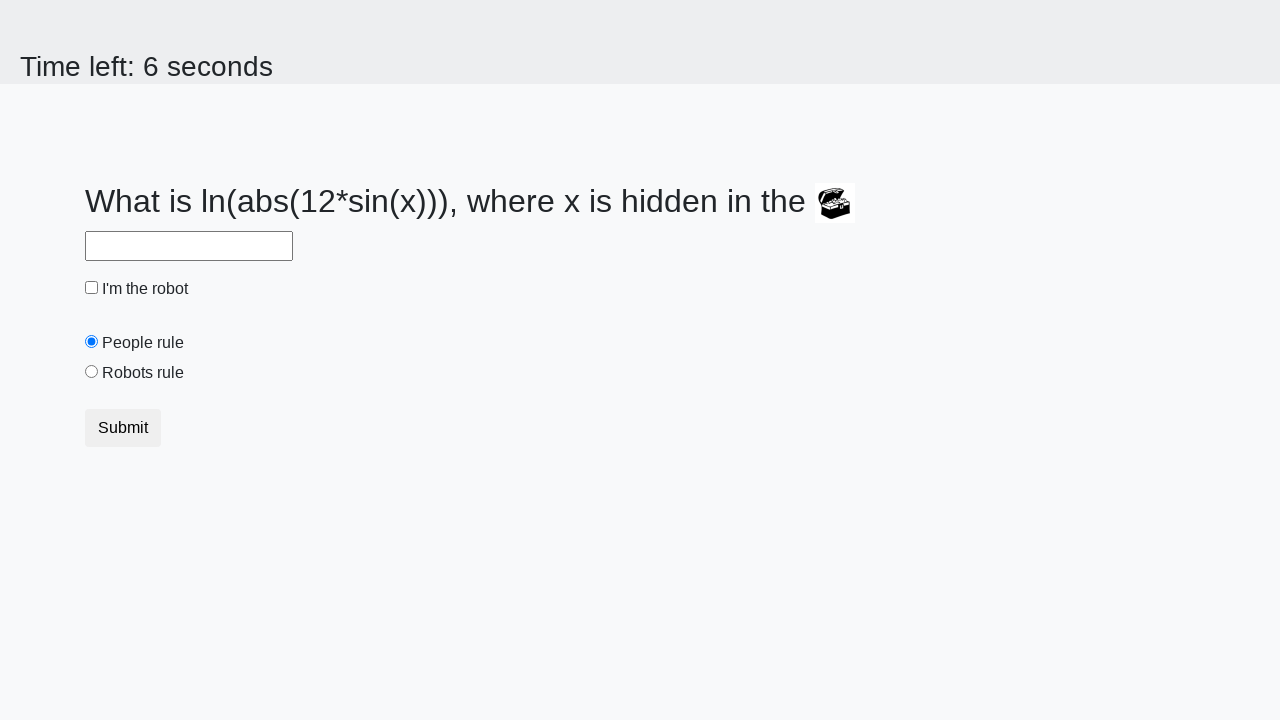

Clicked robot checkbox at (92, 288) on #robotCheckbox
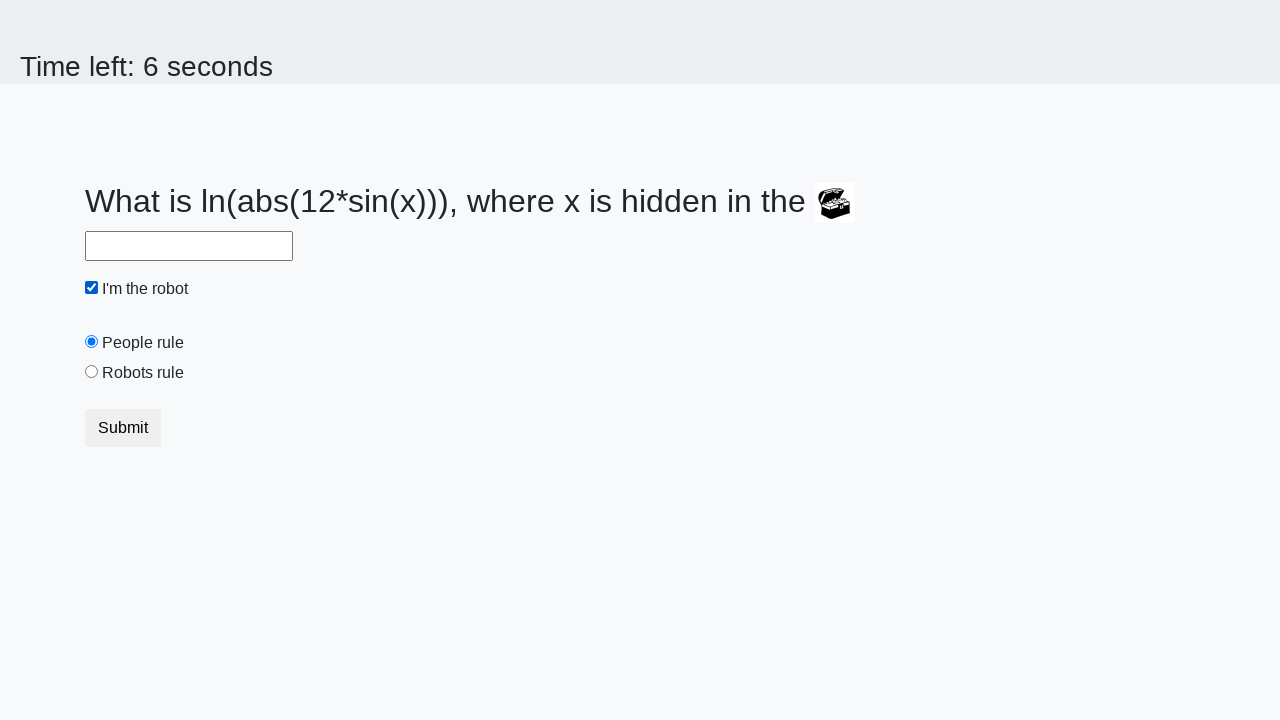

Clicked robots rule radio button at (92, 372) on #robotsRule
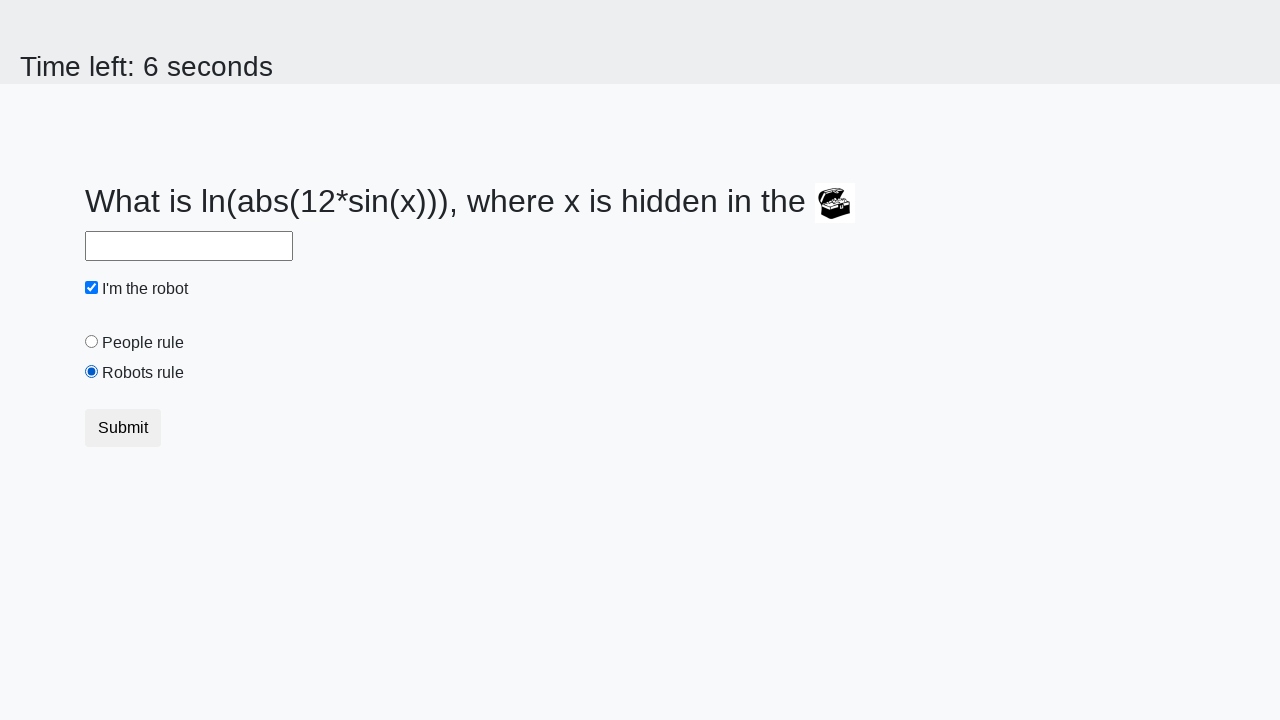

Filled answer field with calculated value: 2.3288608174309644 on #answer
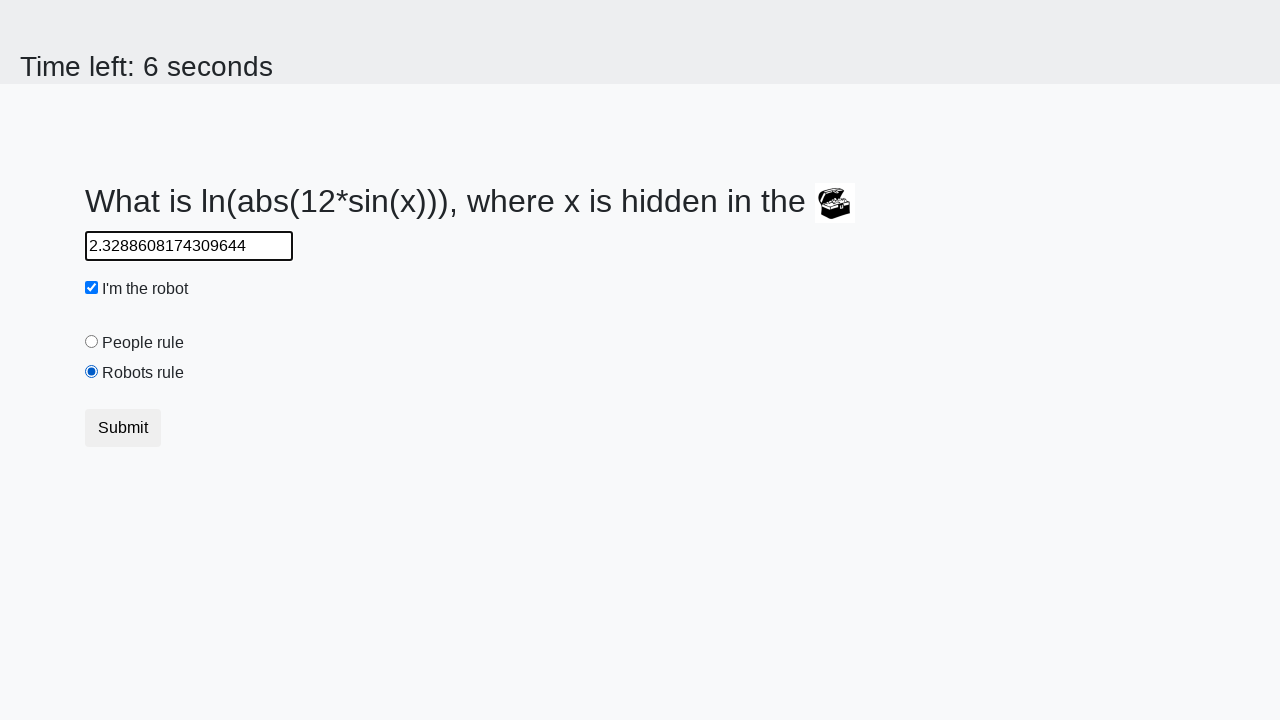

Clicked Submit button to submit the form at (123, 428) on button:has-text('Submit')
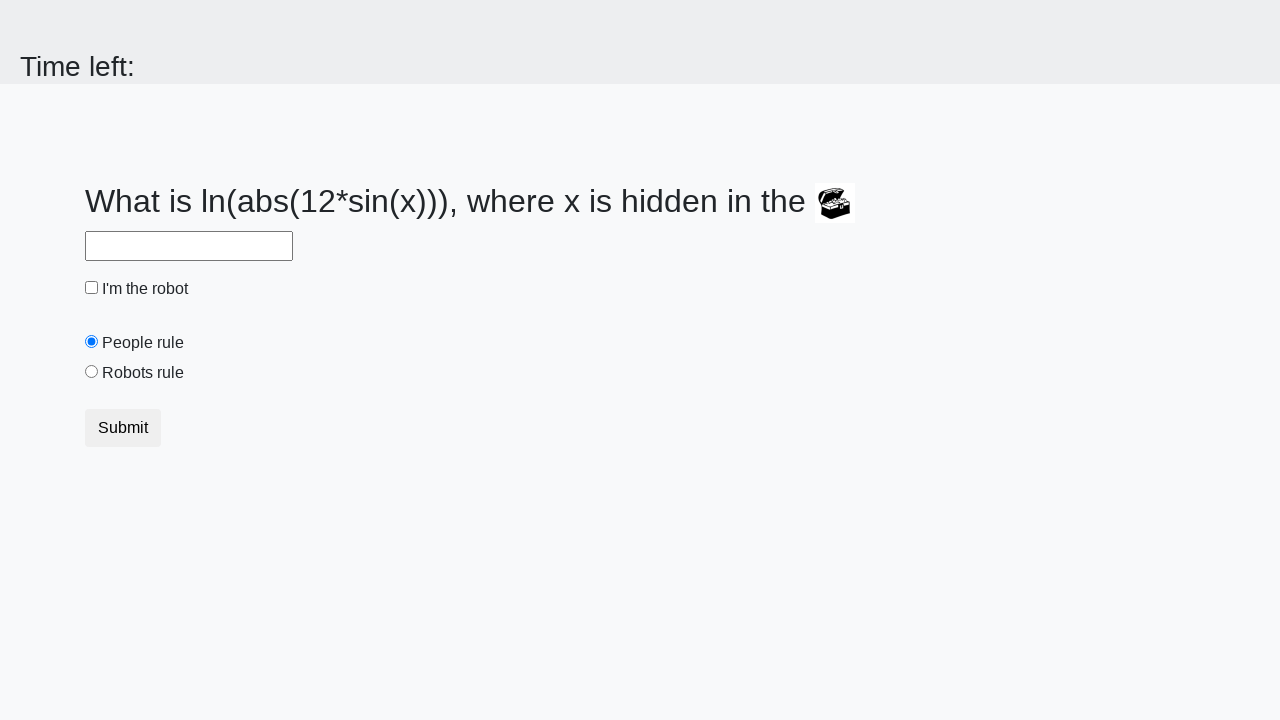

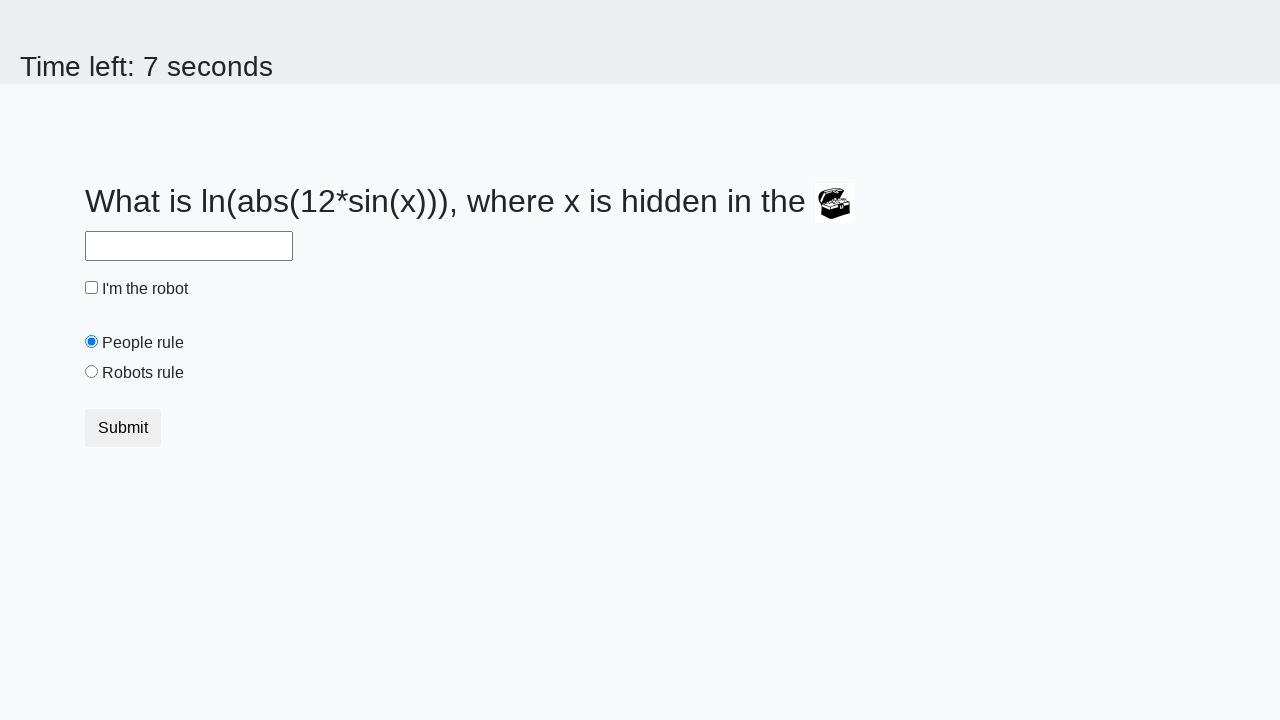